Tests radio button selection functionality on jQuery Mobile demo page by clicking on the "One" radio option

Starting URL: https://demos.jquerymobile.com/1.4.5/checkboxradio-radio/

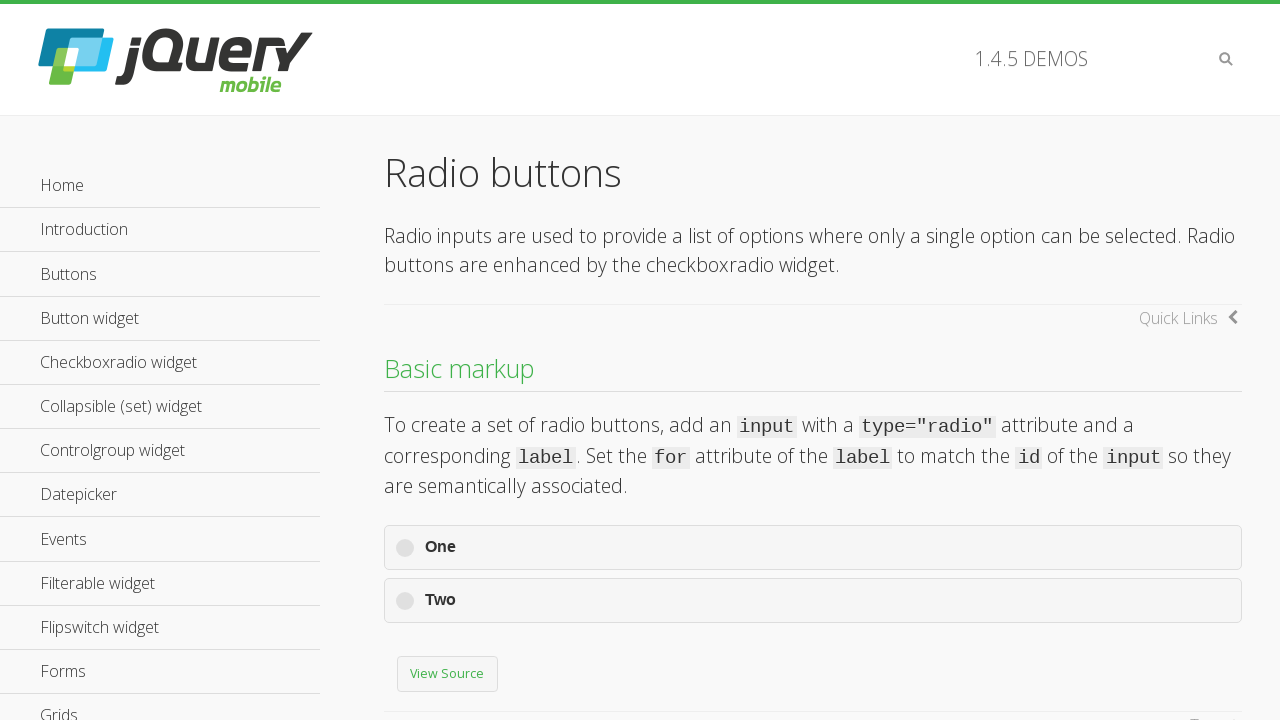

Clicked the 'One' radio button option at (813, 548) on xpath=//div[@class='ui-radio']//label[@class='ui-btn ui-corner-all ui-btn-inheri
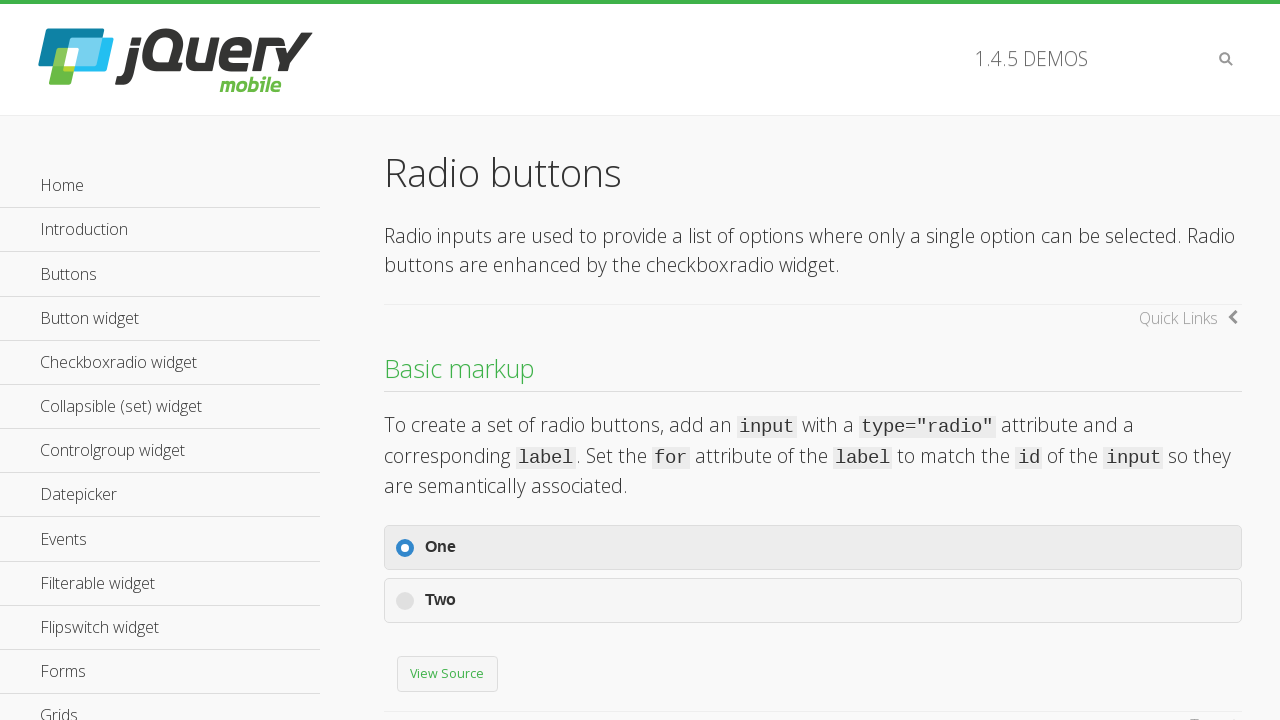

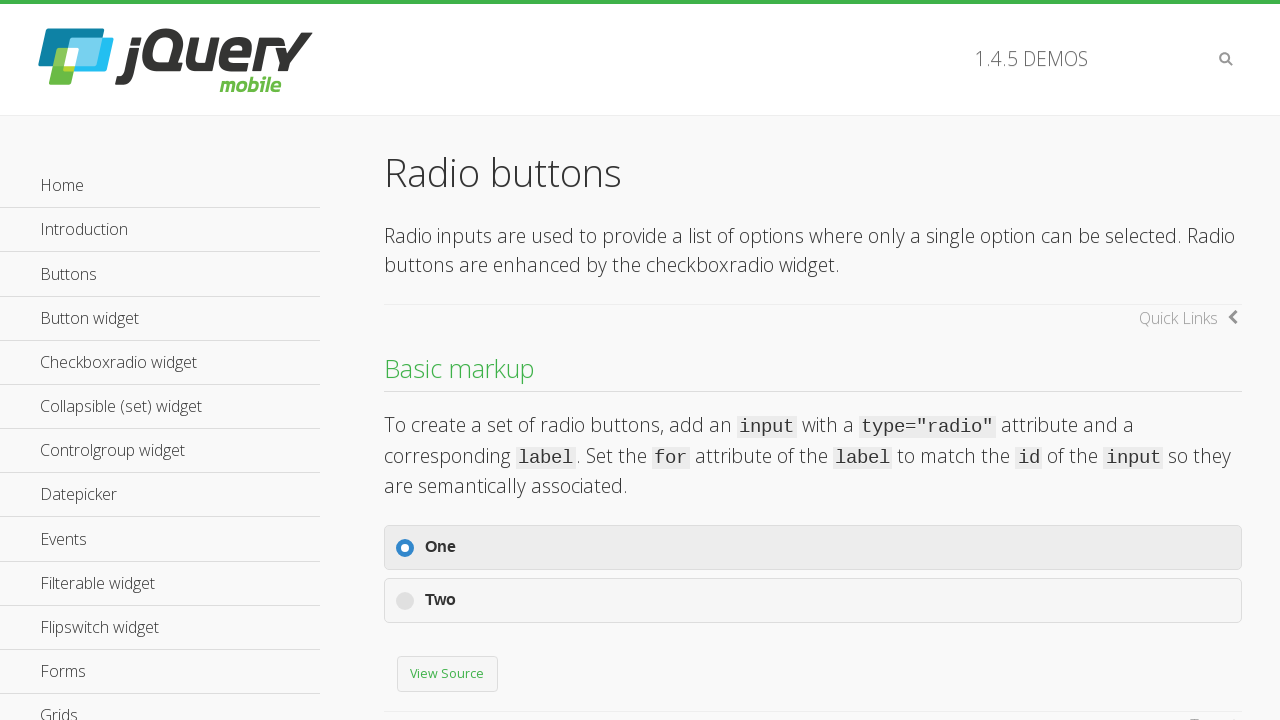